Tests a shipping company discount calculator by entering weight and distance values and verifying the result

Starting URL: https://webapps.tekstac.com/CompanyOffersDiscount/

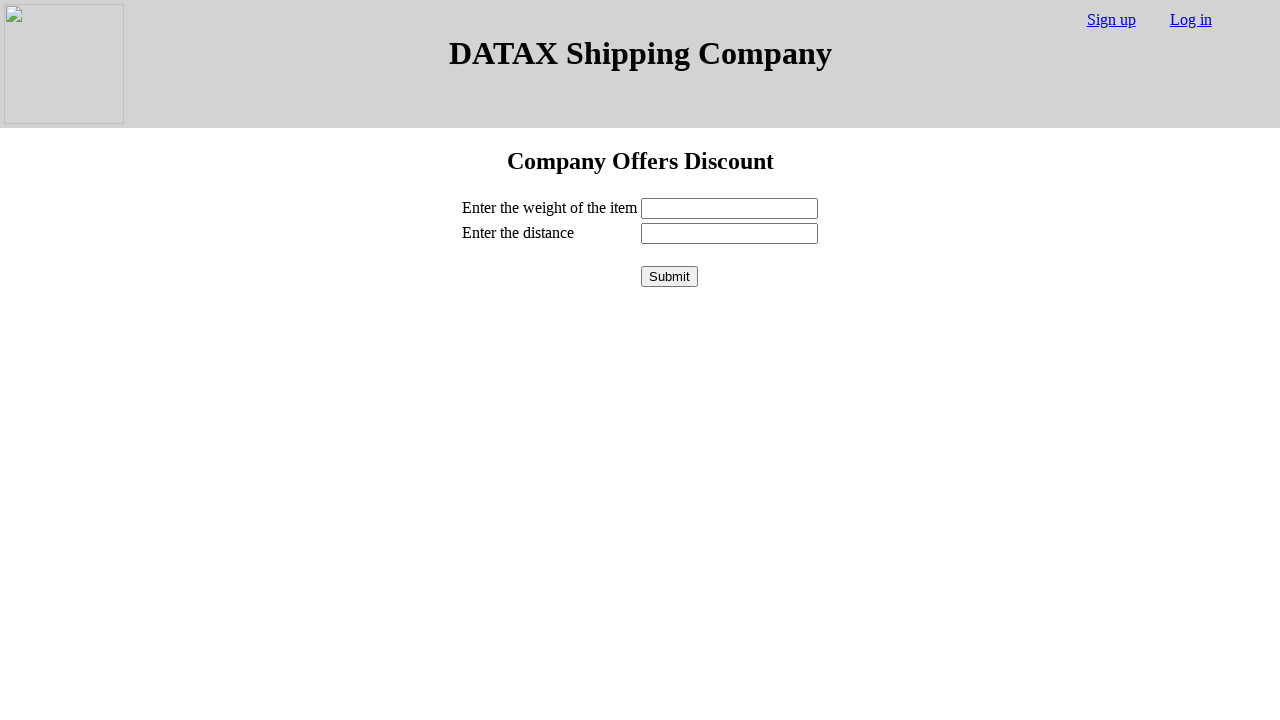

Entered weight value of 50 on #weight
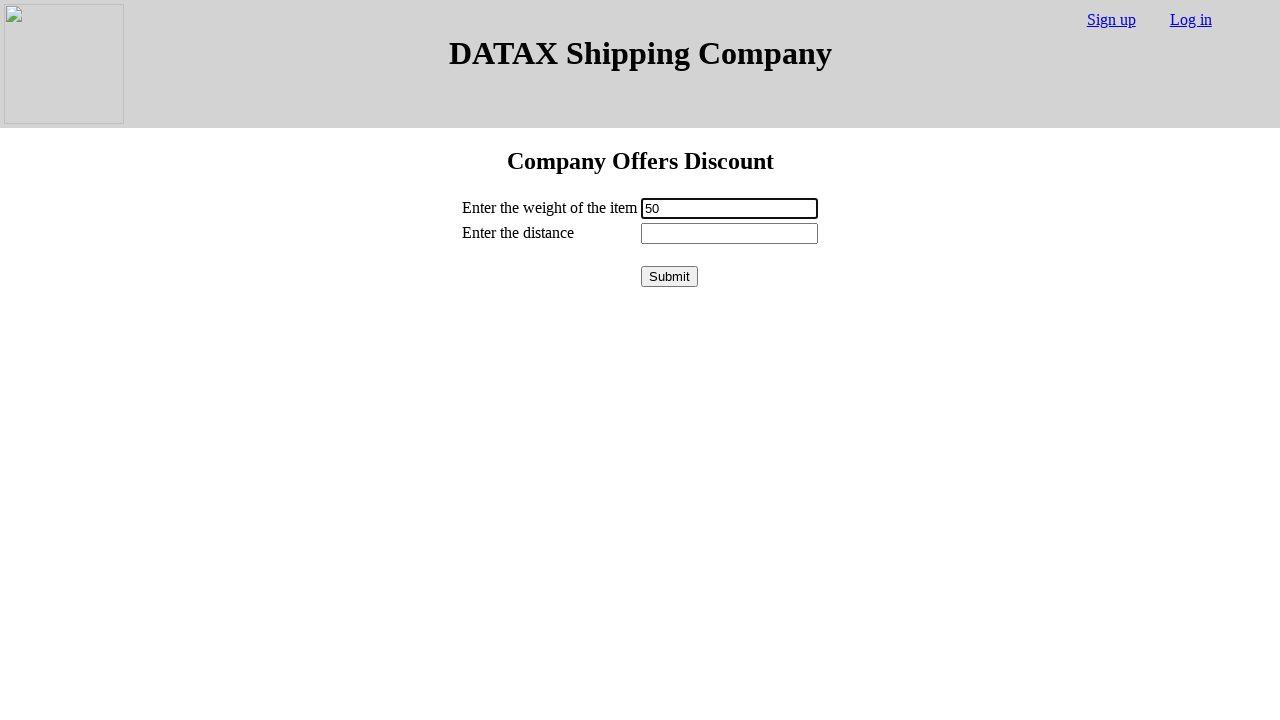

Entered distance value of 200 on #distance
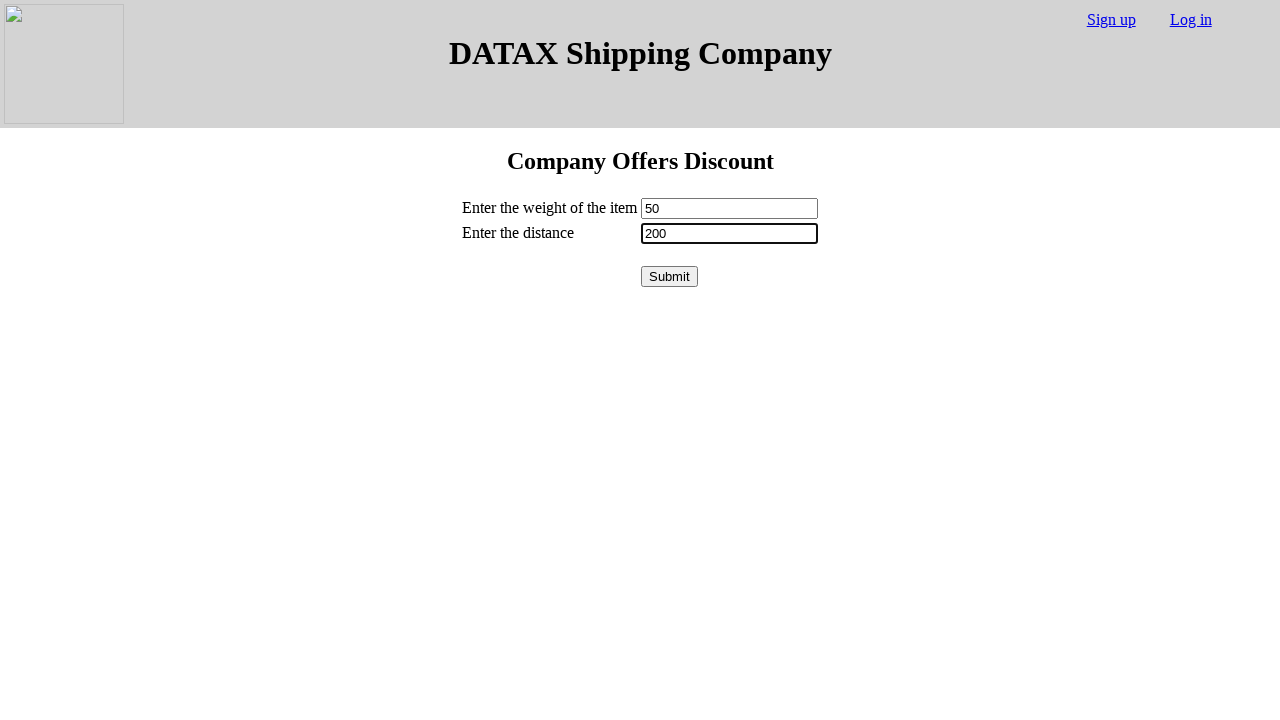

Clicked submit button to calculate discount at (670, 276) on #submit
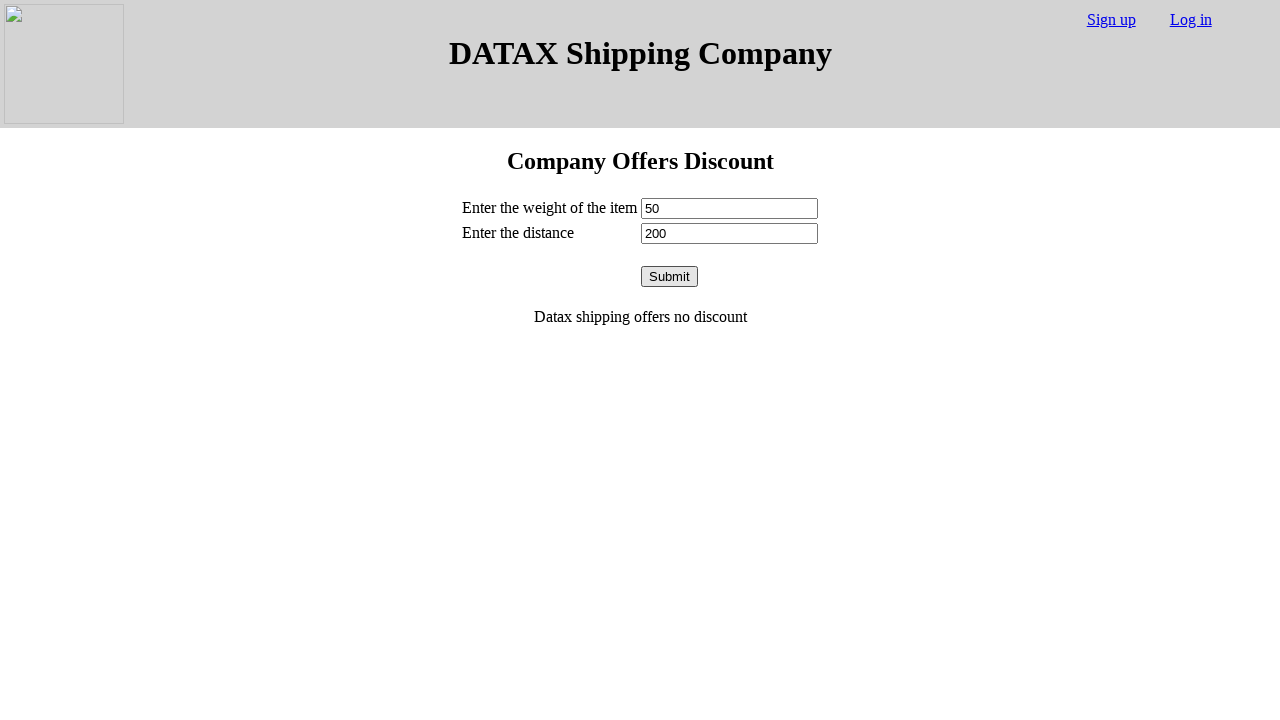

Discount calculation result displayed
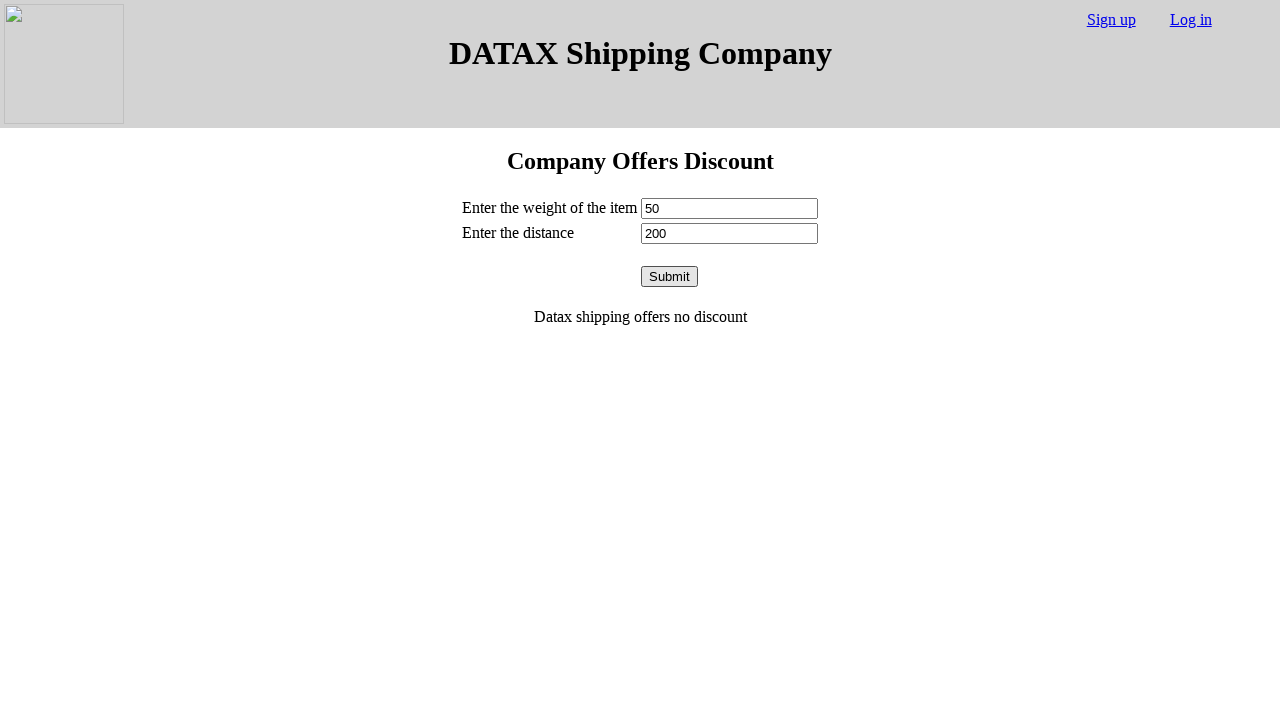

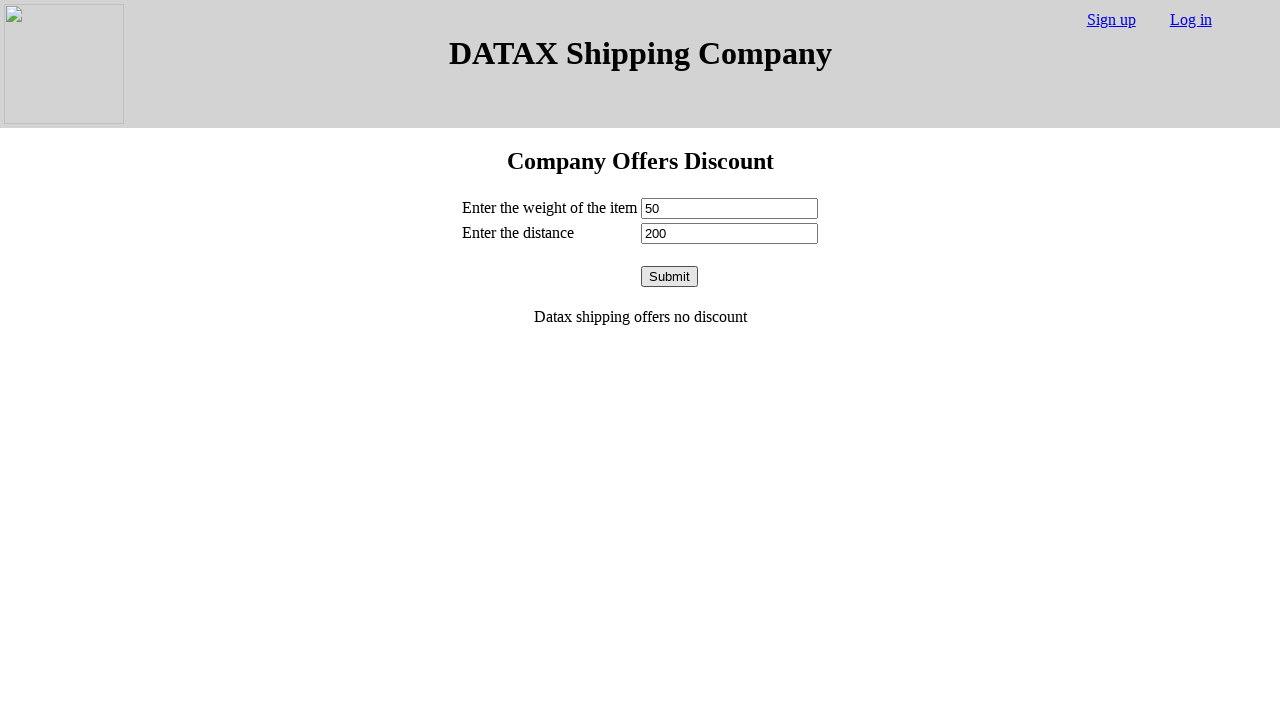